Tests the todo application by adding a new todo item with the text "Learn Selenium" and submitting it with the Enter key.

Starting URL: https://lambdatest.github.io/sample-todo-app/

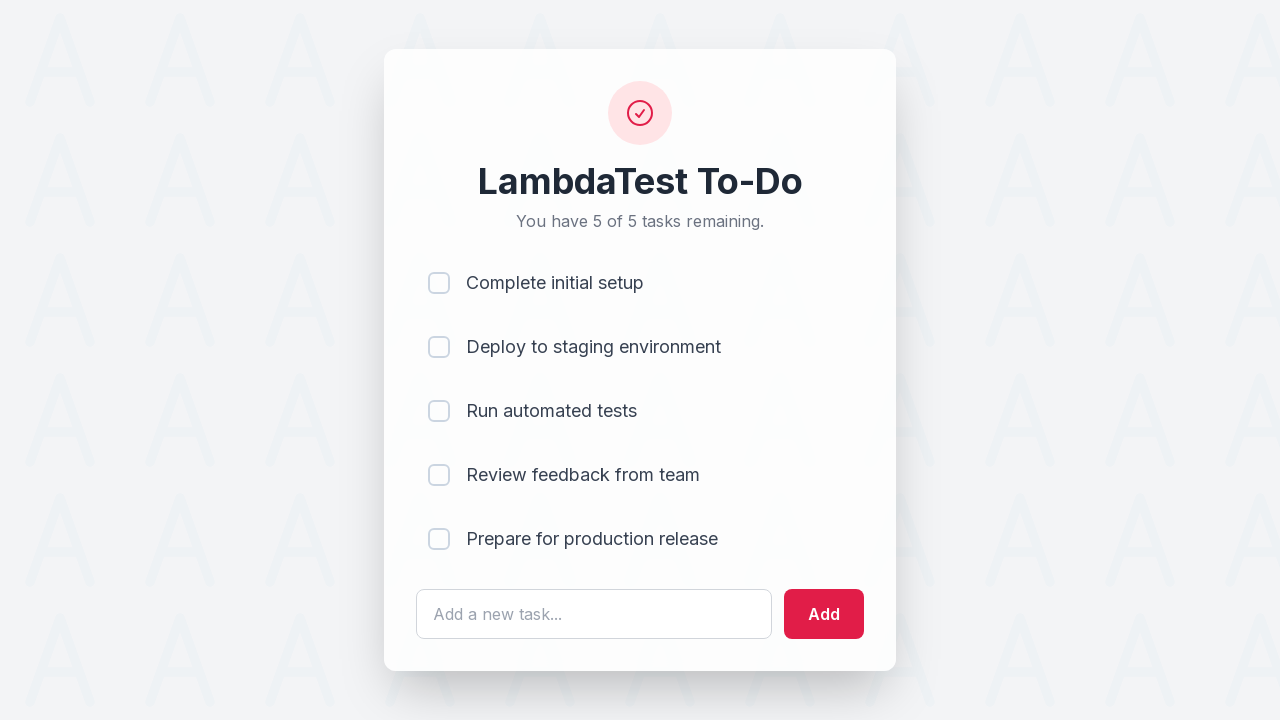

Filled todo input field with 'Learn Selenium' on #sampletodotext
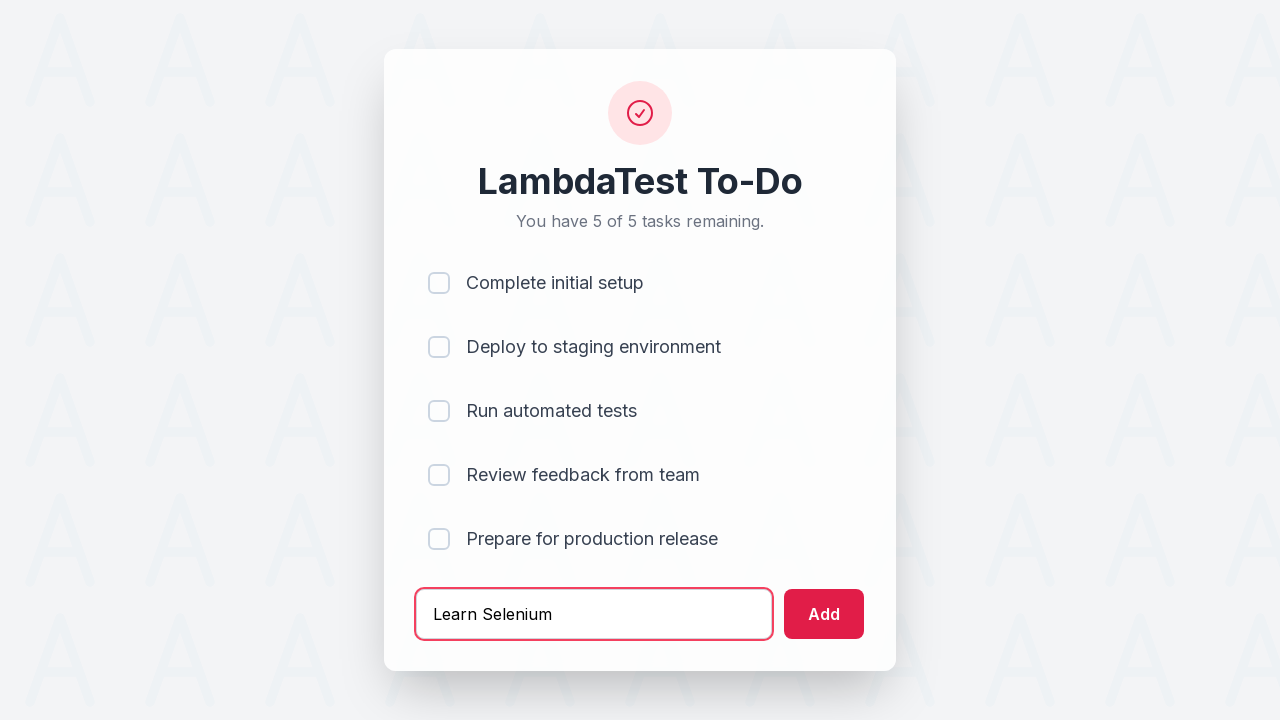

Pressed Enter to submit the todo item on #sampletodotext
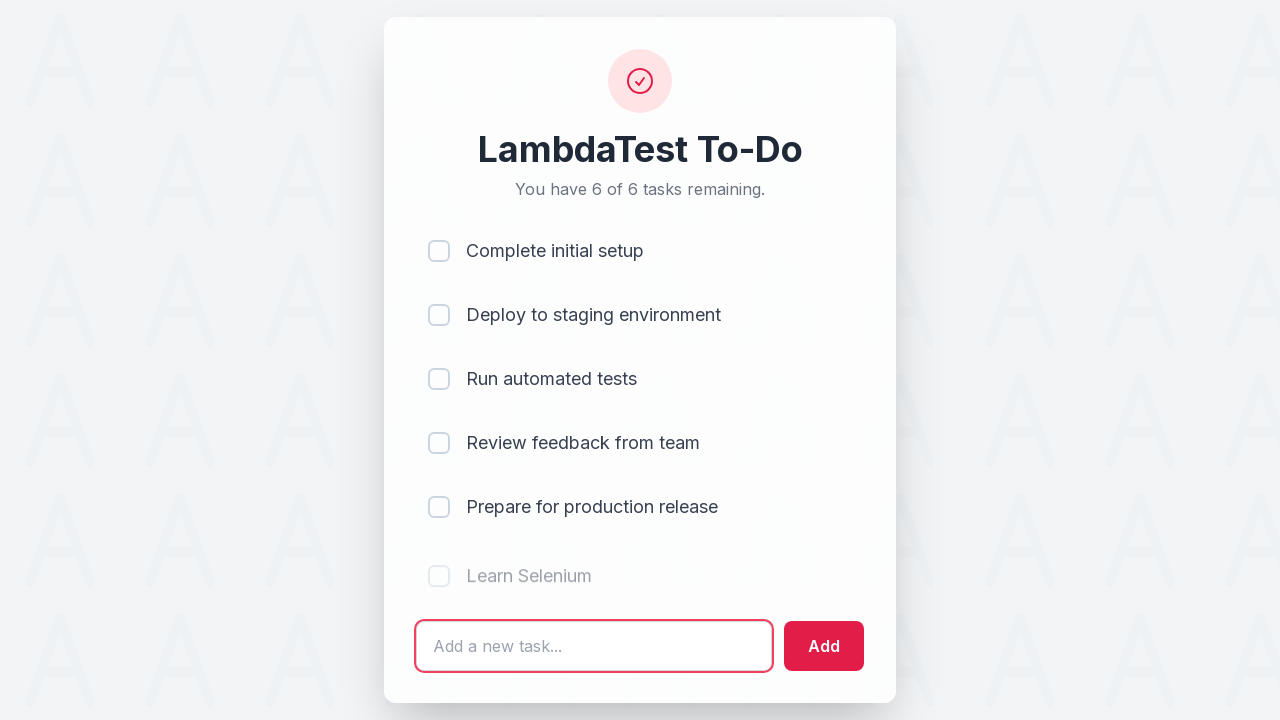

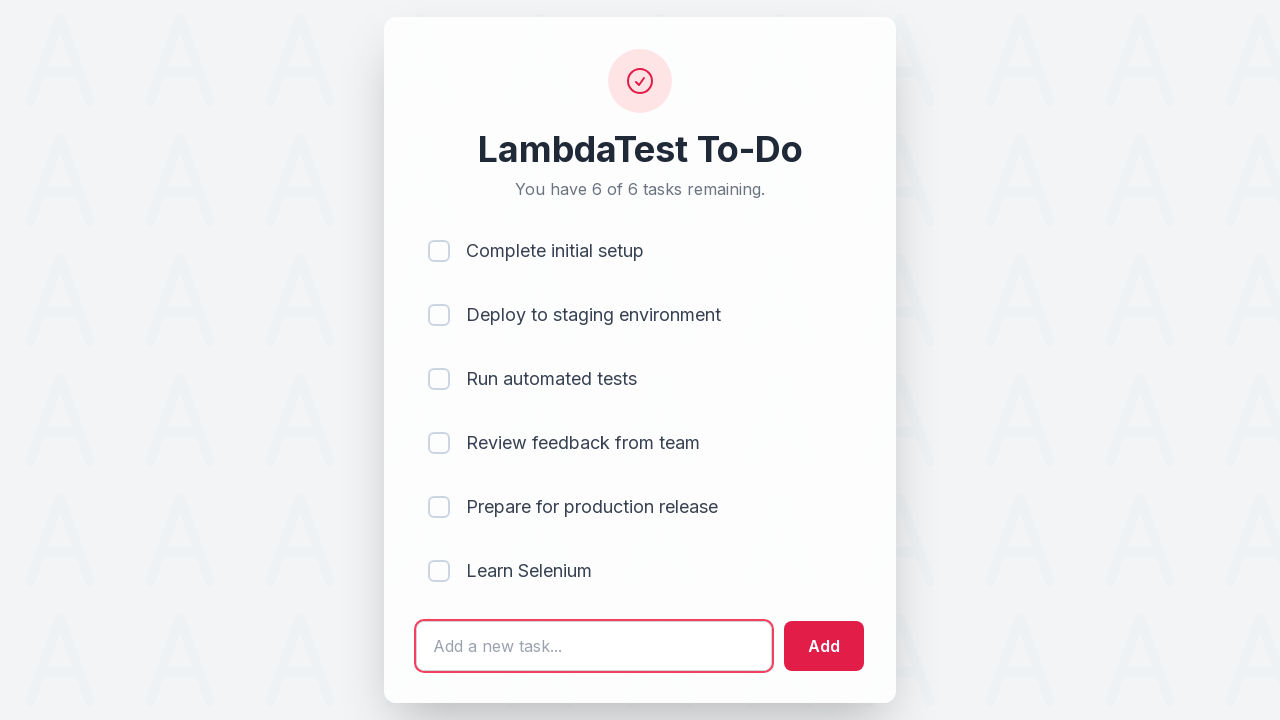